Tests that accessing the dashboard URL without authentication redirects the user to the signin page

Starting URL: https://pyt.finkraft.ai/dashboard

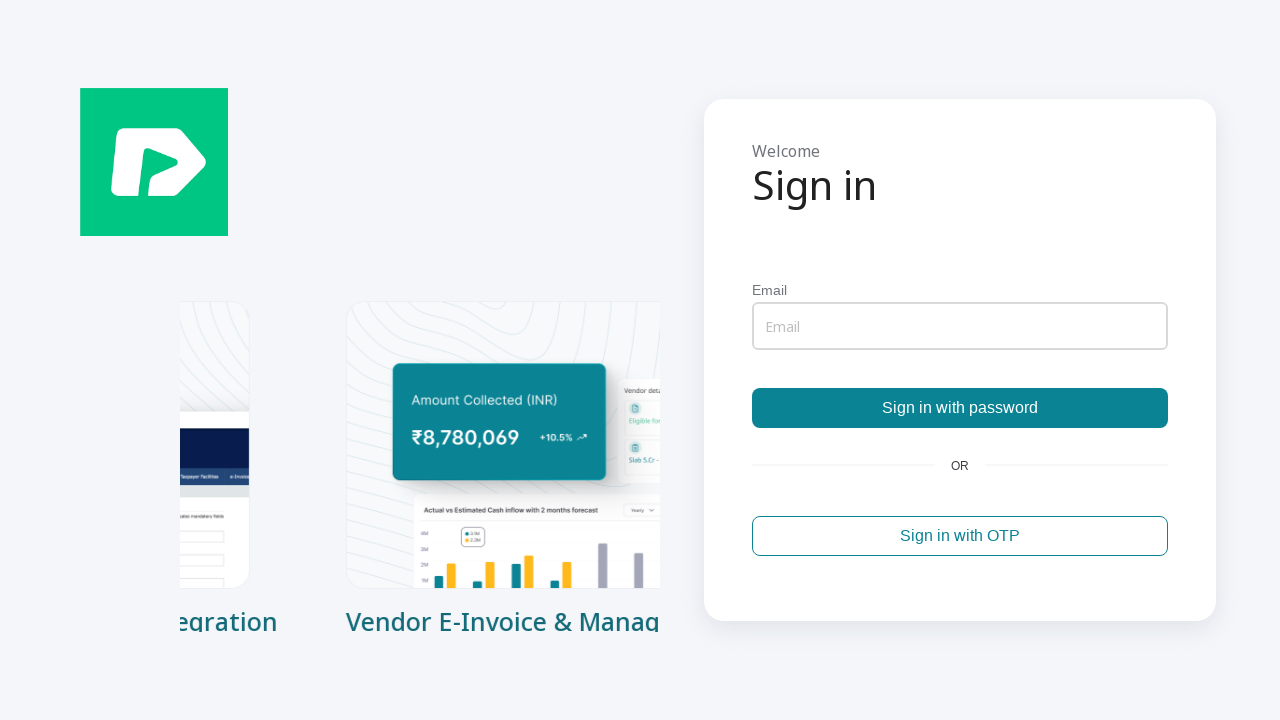

Waited for redirect to signin page - URL matched **/signin**
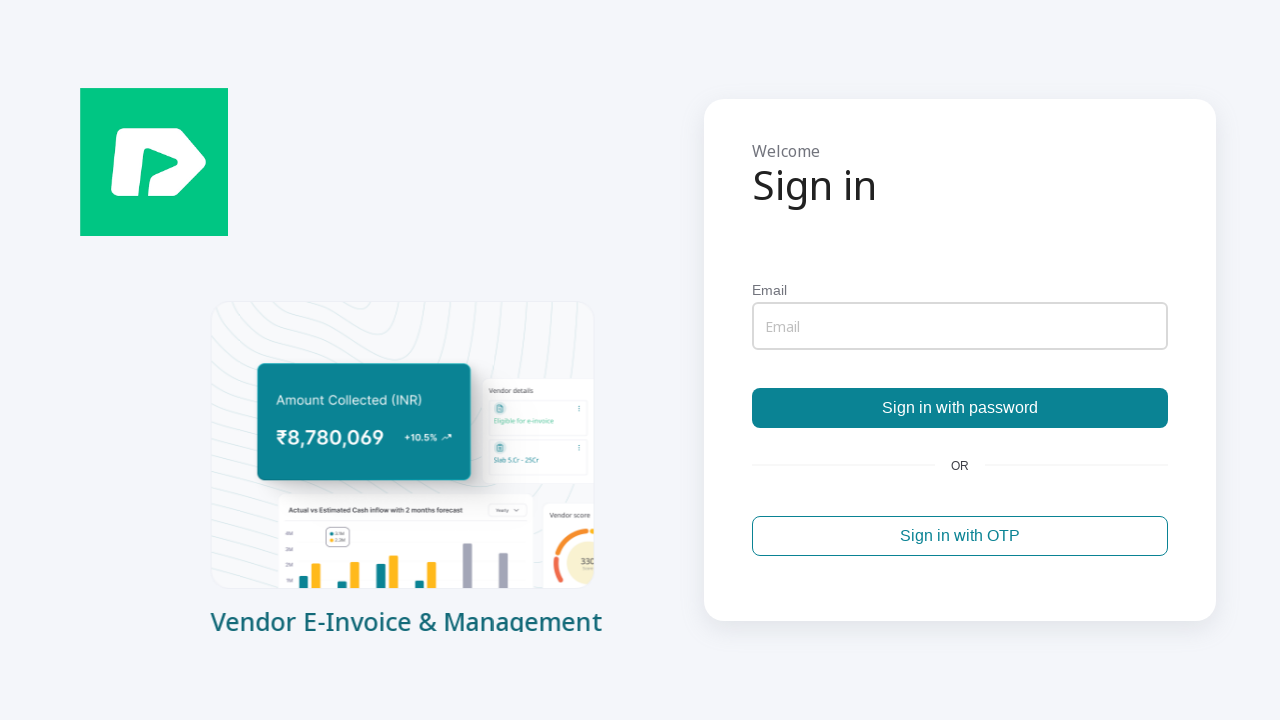

Verified that current URL contains 'signin' - authentication redirect successful
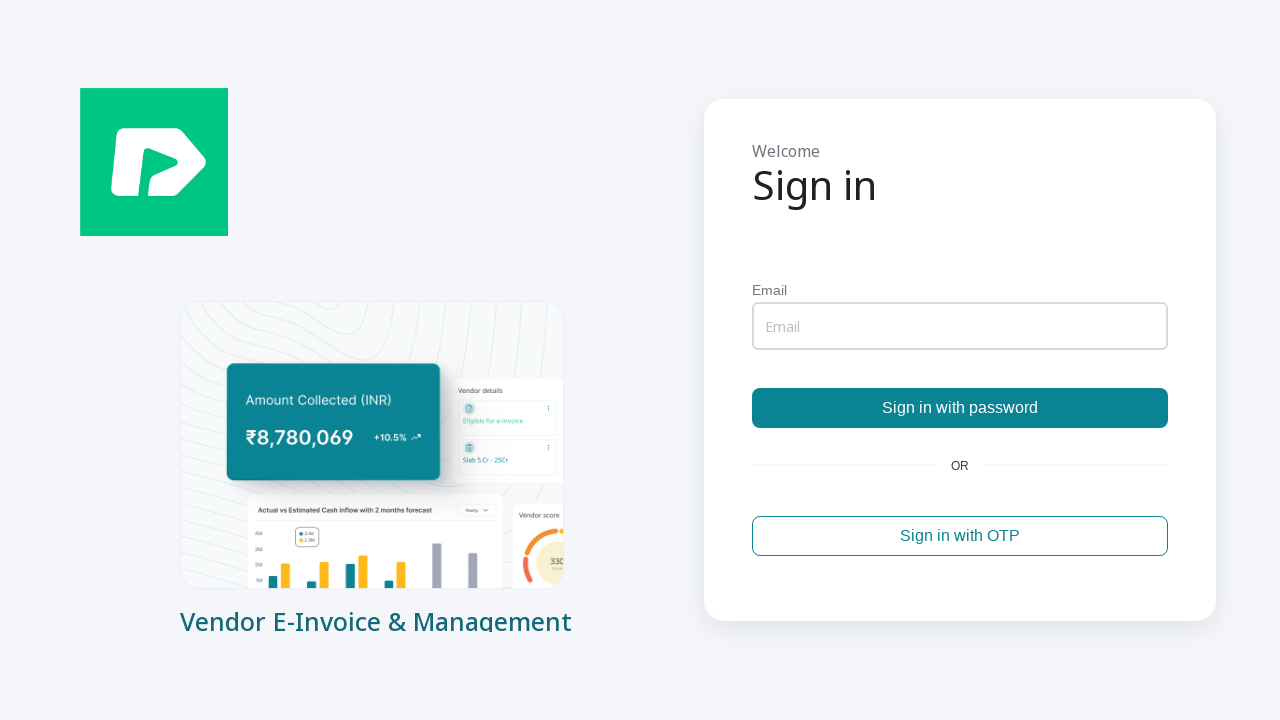

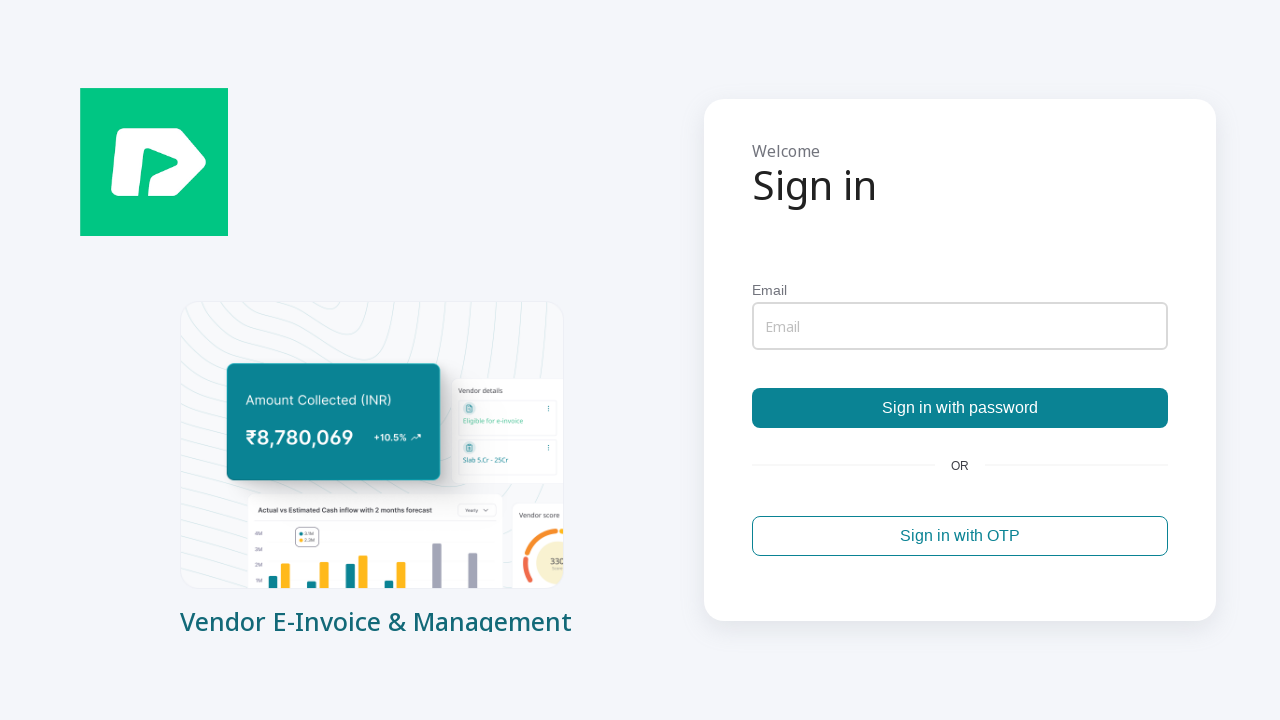